Tests navigation on a tourism website by loading the short routes page, waiting for route cards to appear, then navigating to the first route detail page and verifying detail content loads properly.

Starting URL: https://www.ytuqueplanes.com/rutas-cortas

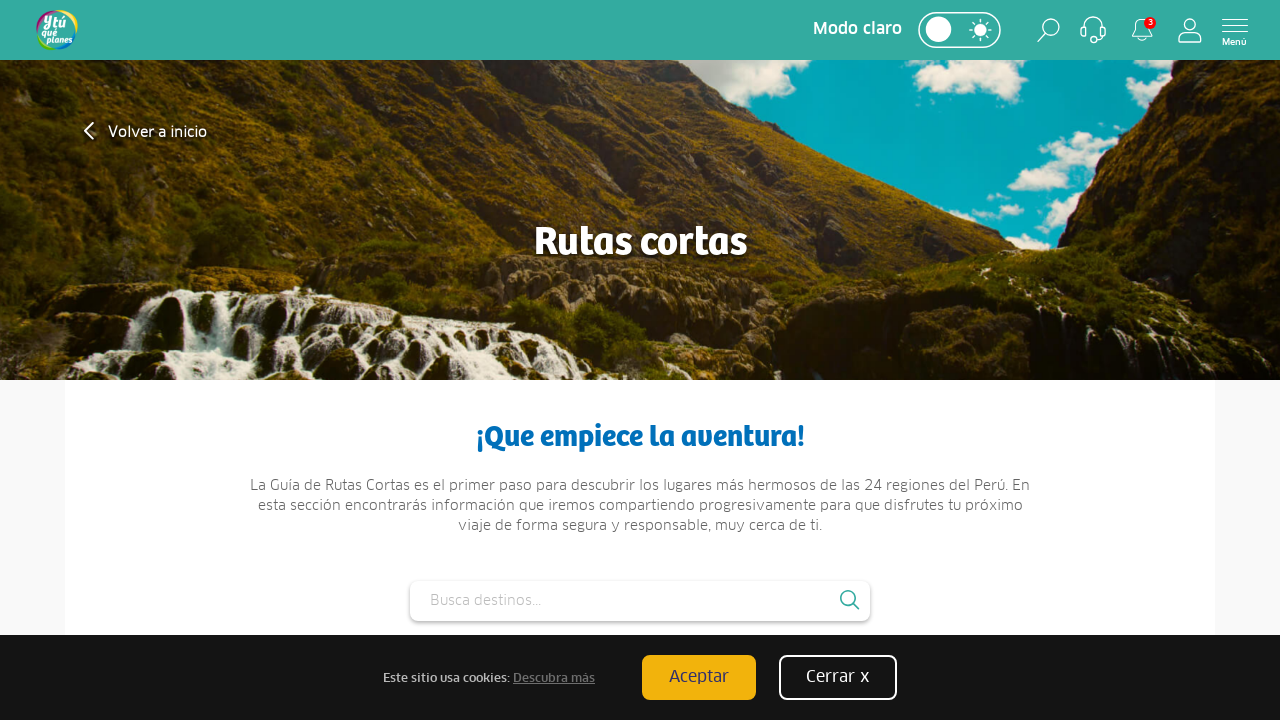

Waited for route cards to load on the short routes page
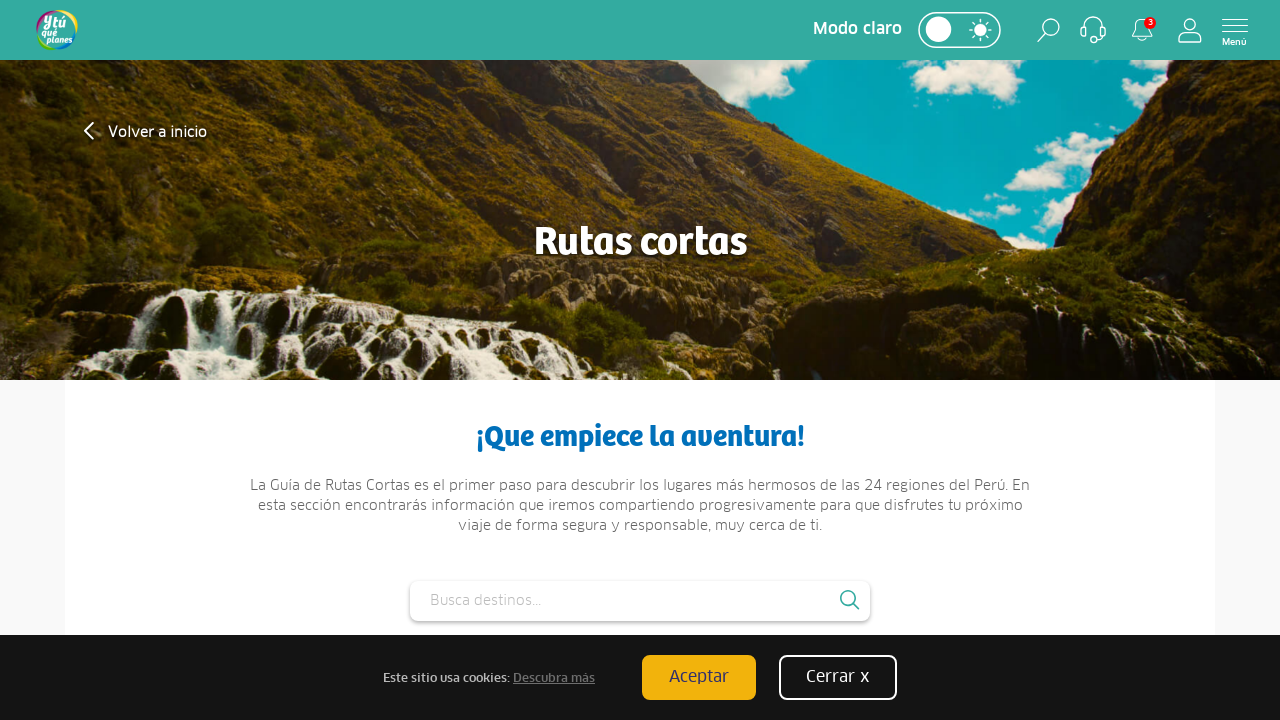

Located the first route card element
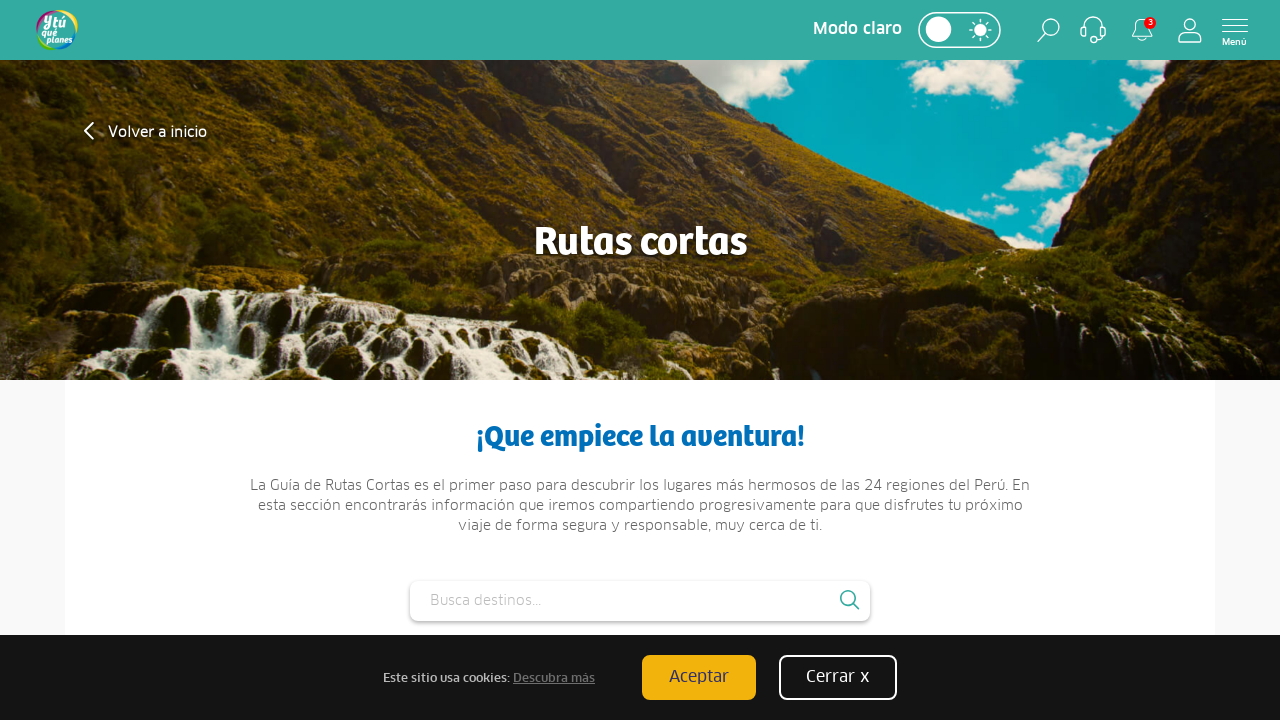

Retrieved href attribute from first route card
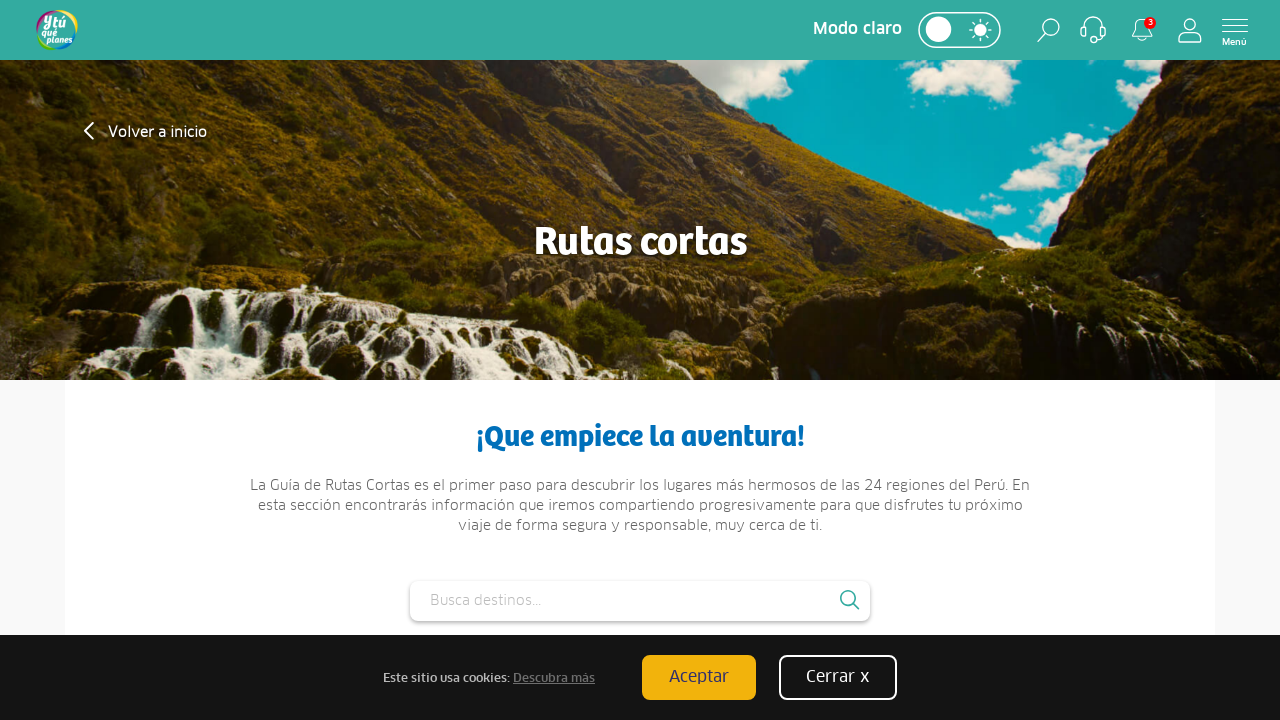

Navigated to the first route detail page
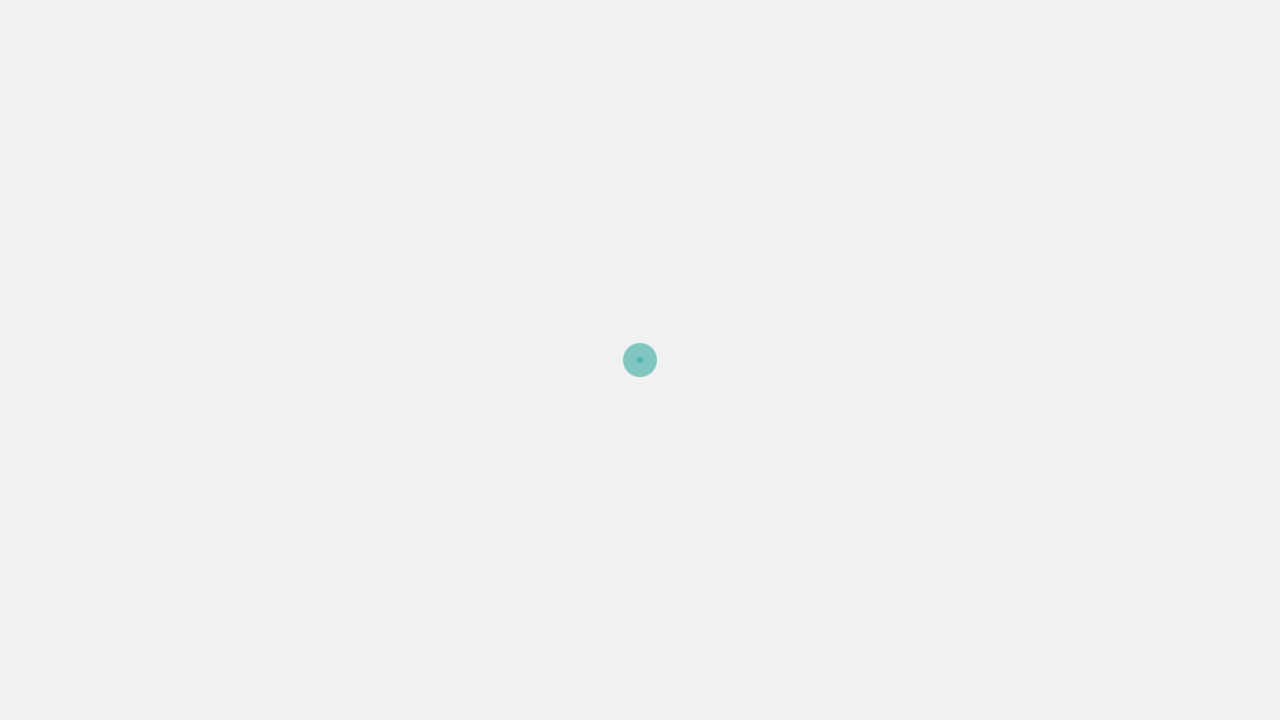

Waited for route title to load on detail page
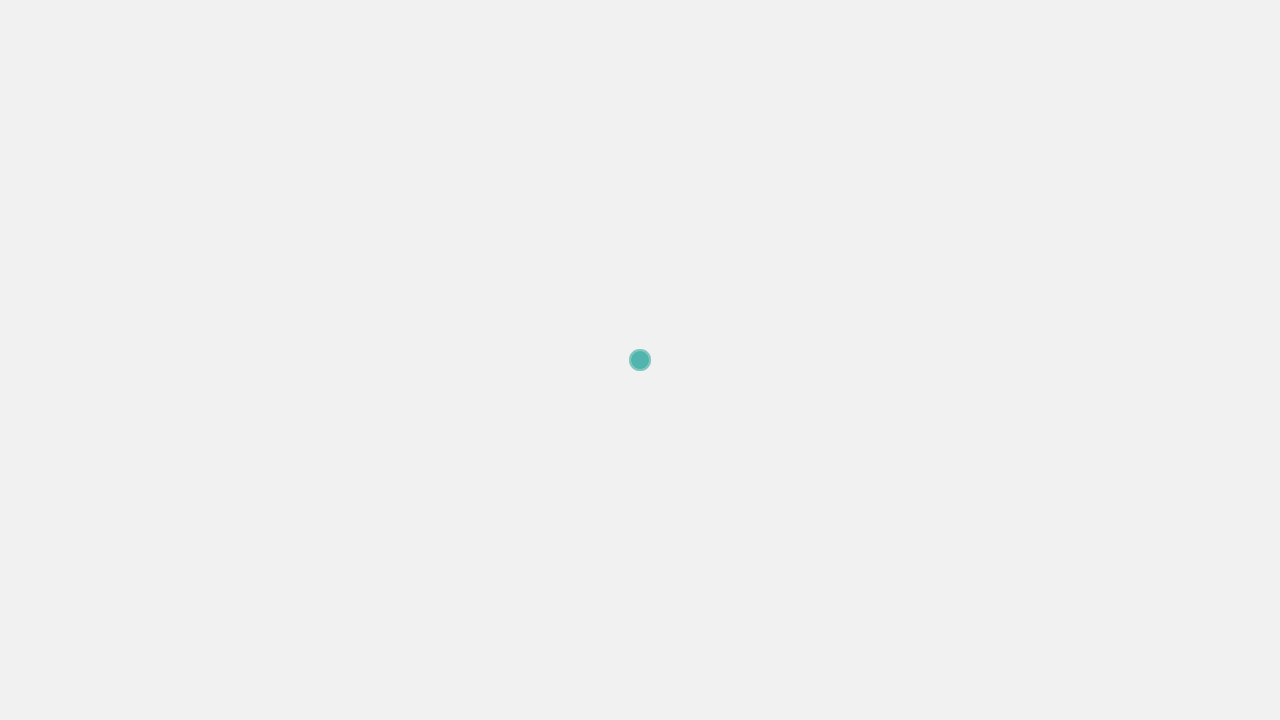

Waited for location list items to load on detail page
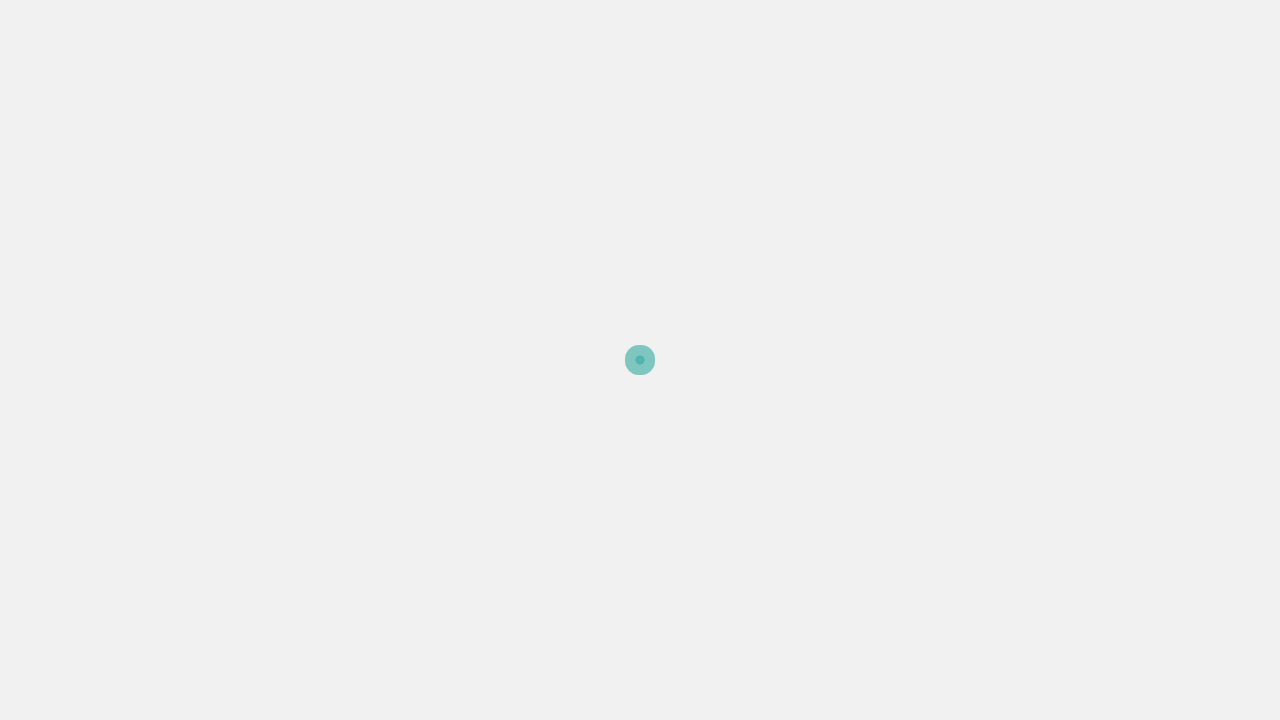

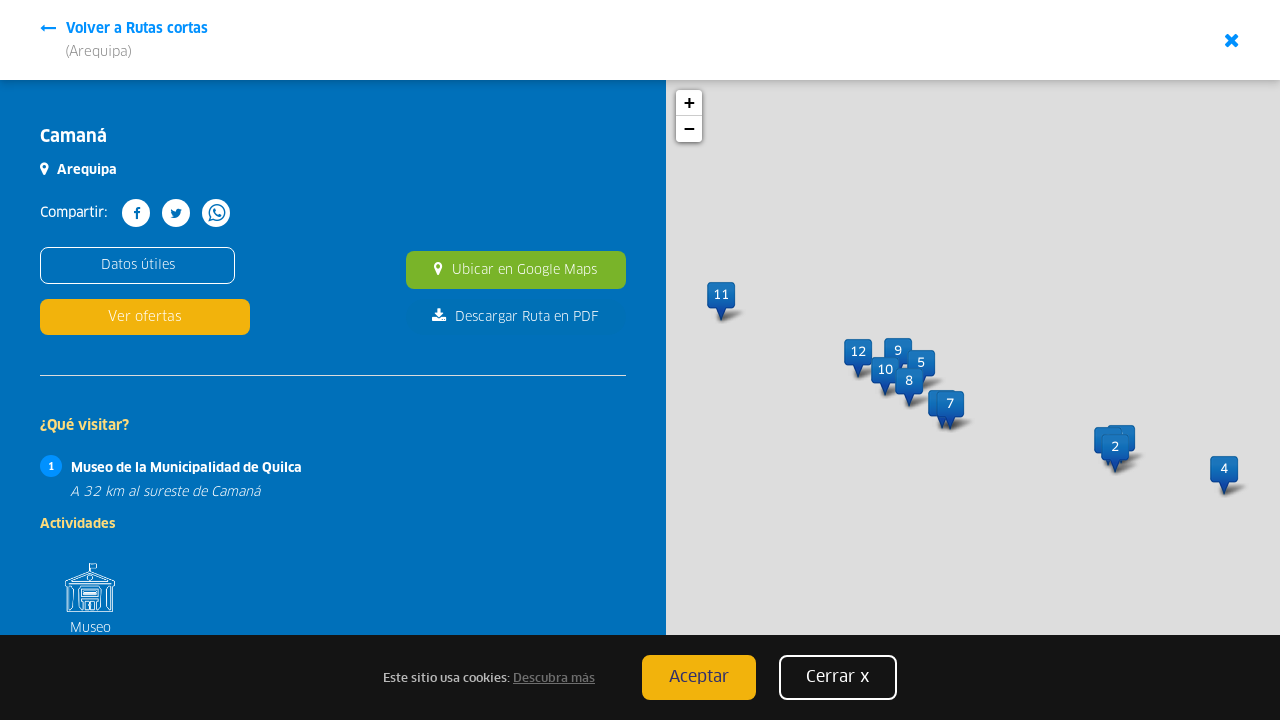